Tests accepting a JavaScript alert by clicking a button to trigger the alert and then accepting it

Starting URL: https://the-internet.herokuapp.com/javascript_alerts

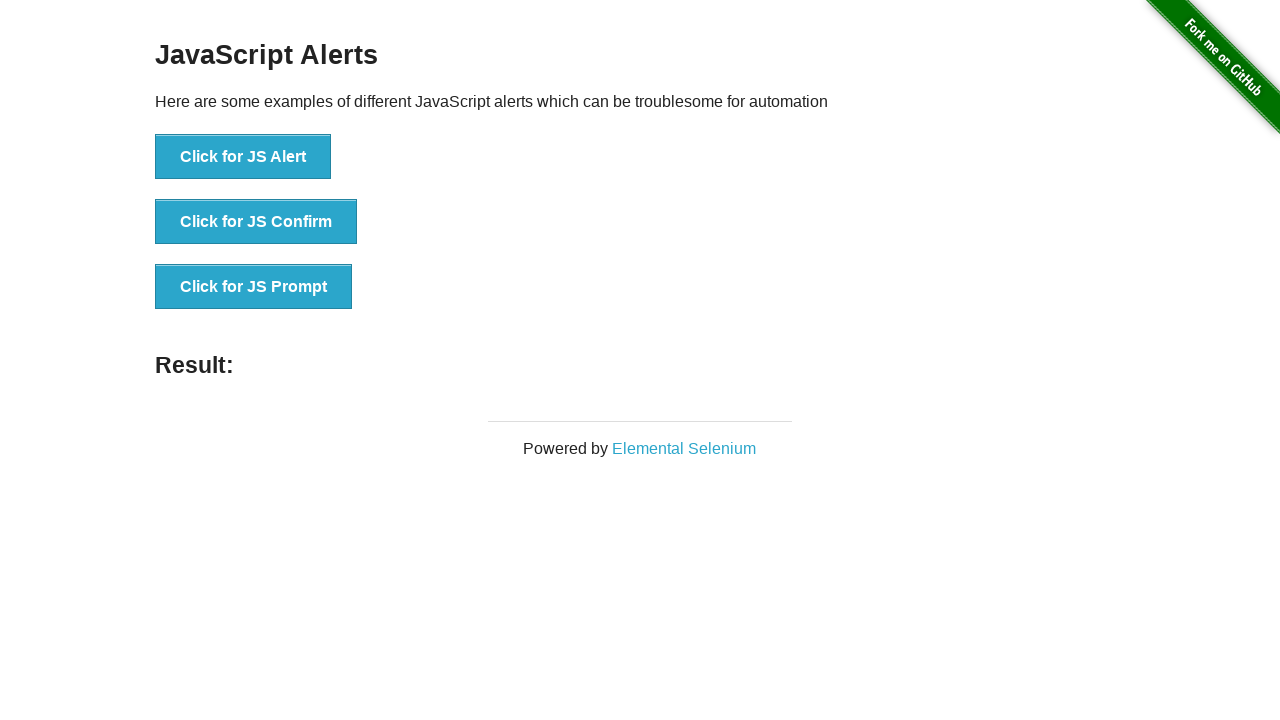

Clicked button to trigger JavaScript alert at (243, 157) on xpath=//button[text()='Click for JS Alert']
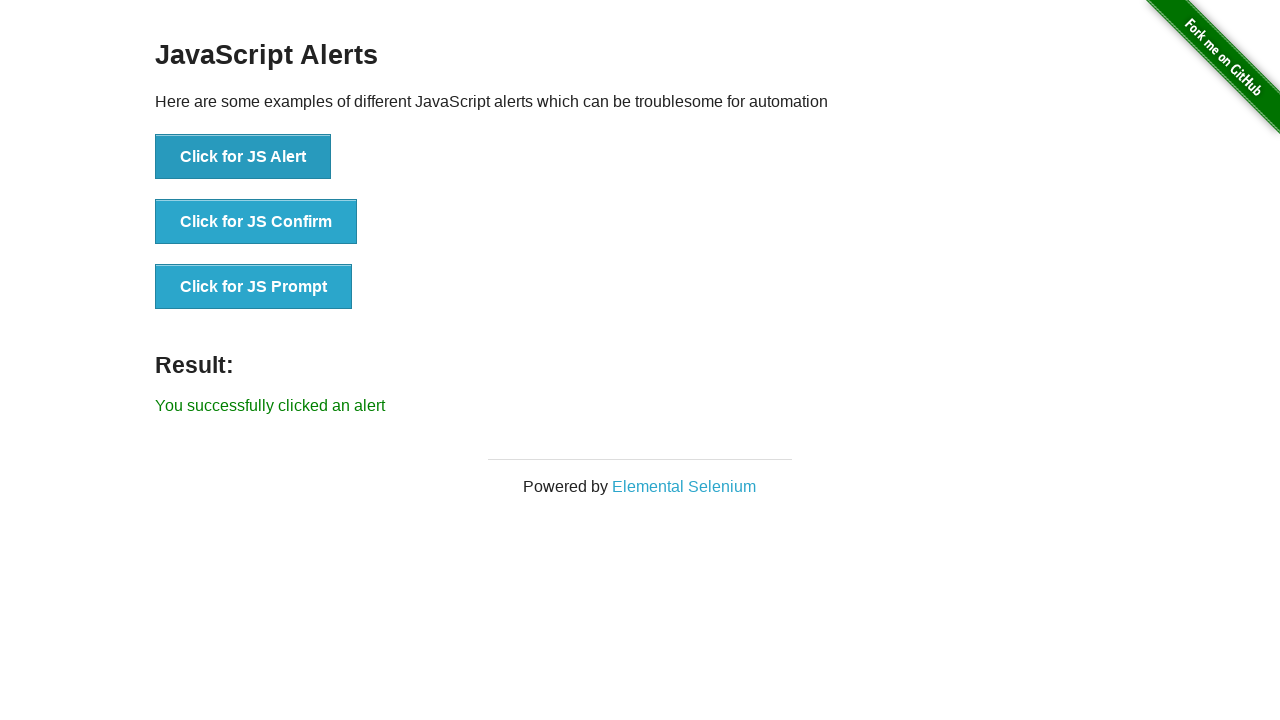

Set up dialog handler to accept the alert
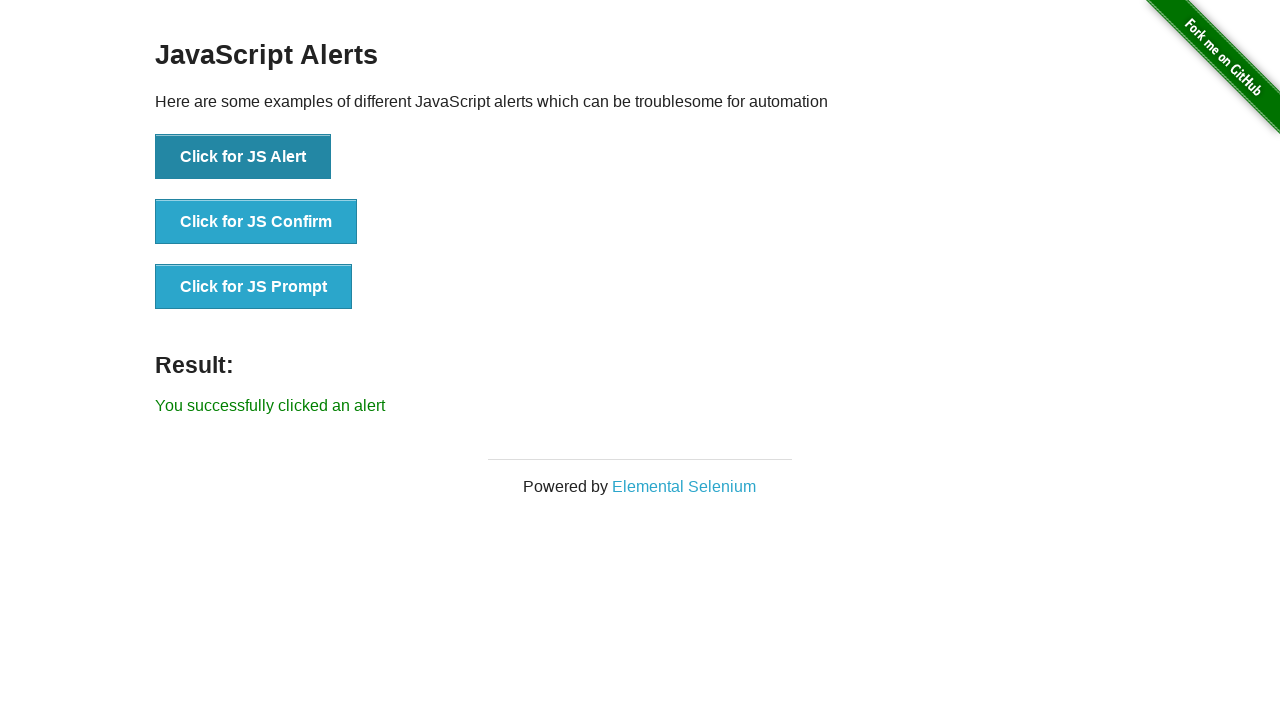

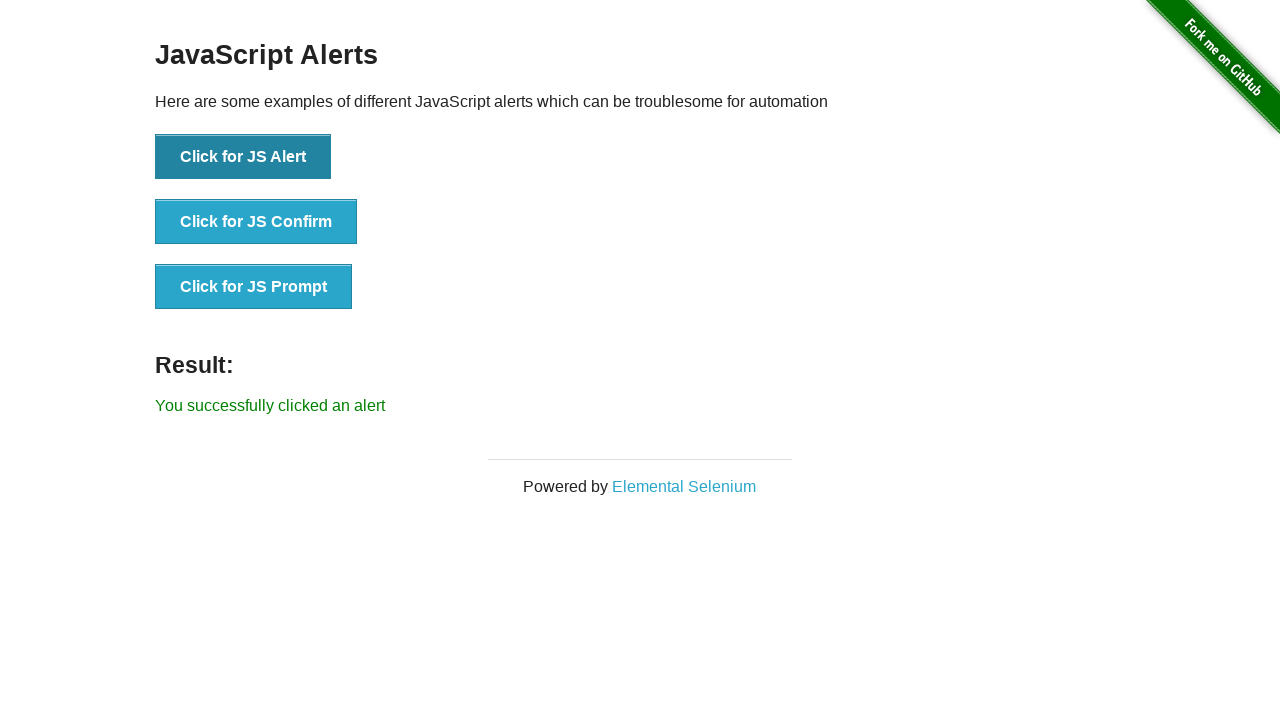